Tests the flight search functionality on BlazeDemo by clicking the "Find Flights" button and verifying that flight results are displayed in a table.

Starting URL: https://blazedemo.com/

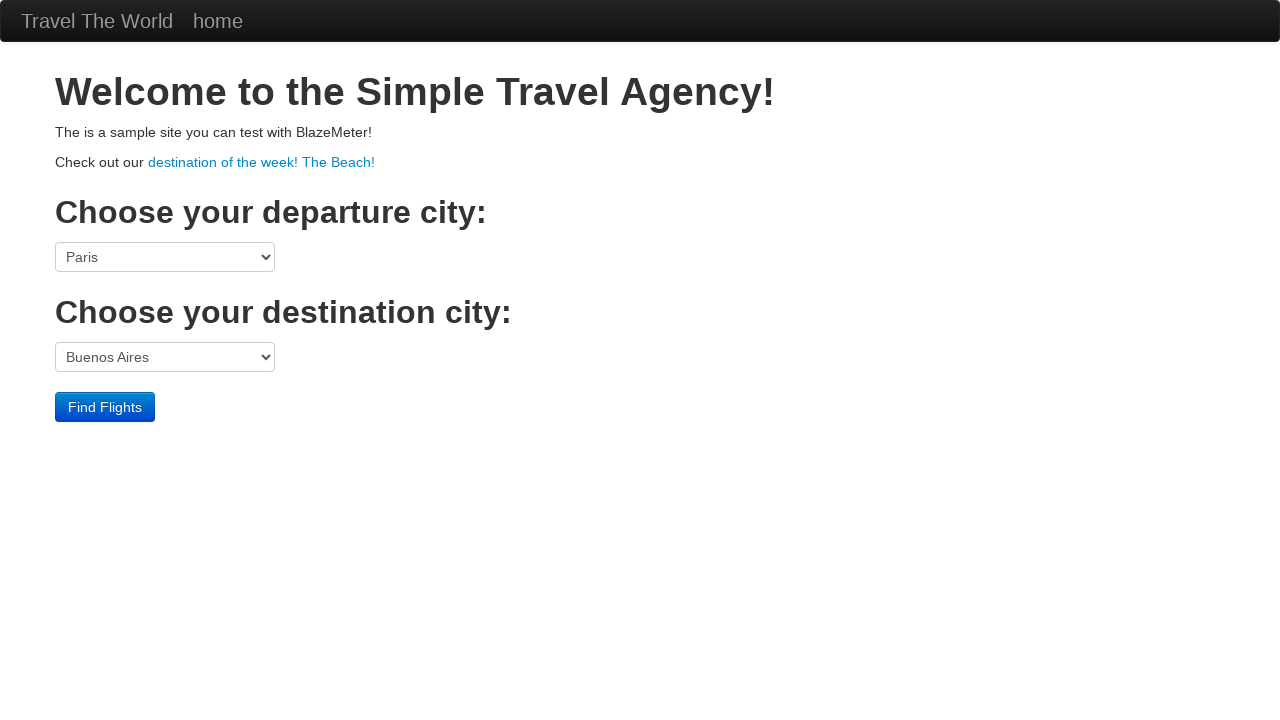

Clicked 'Find Flights' button to search for flights at (105, 407) on input[value='Find Flights']
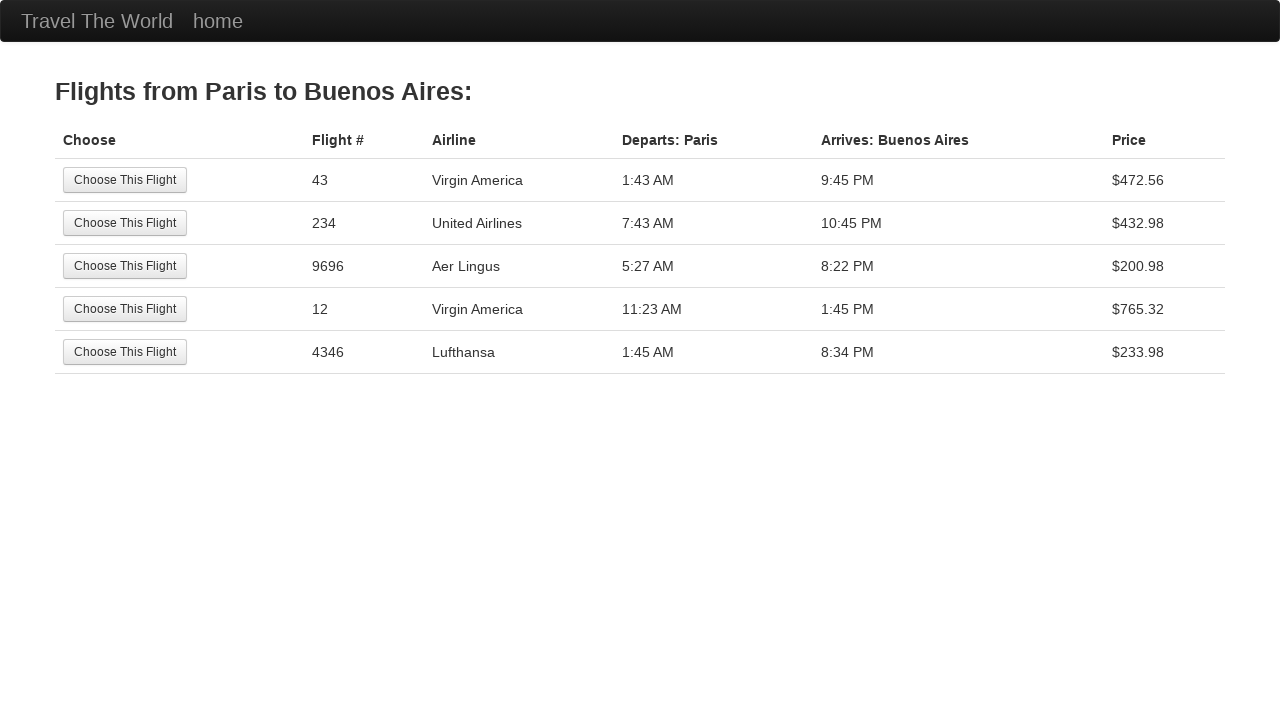

Flight results table loaded
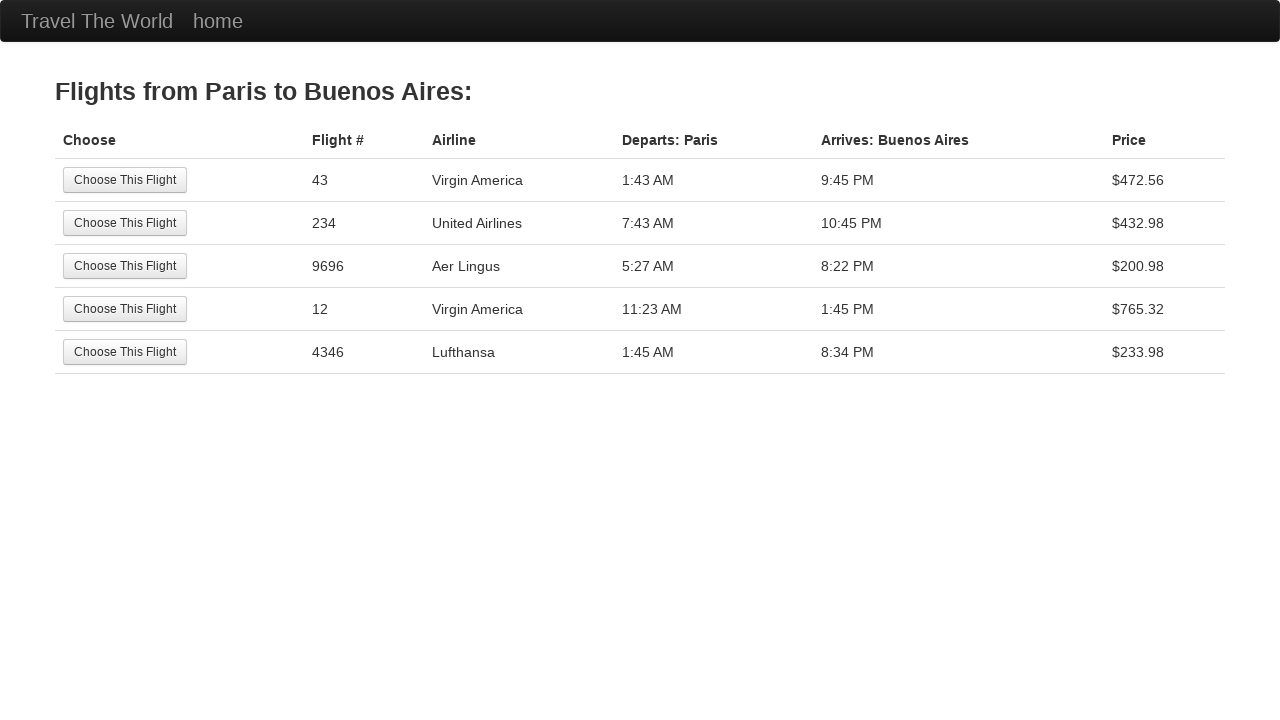

Verified flight results are displayed with price information
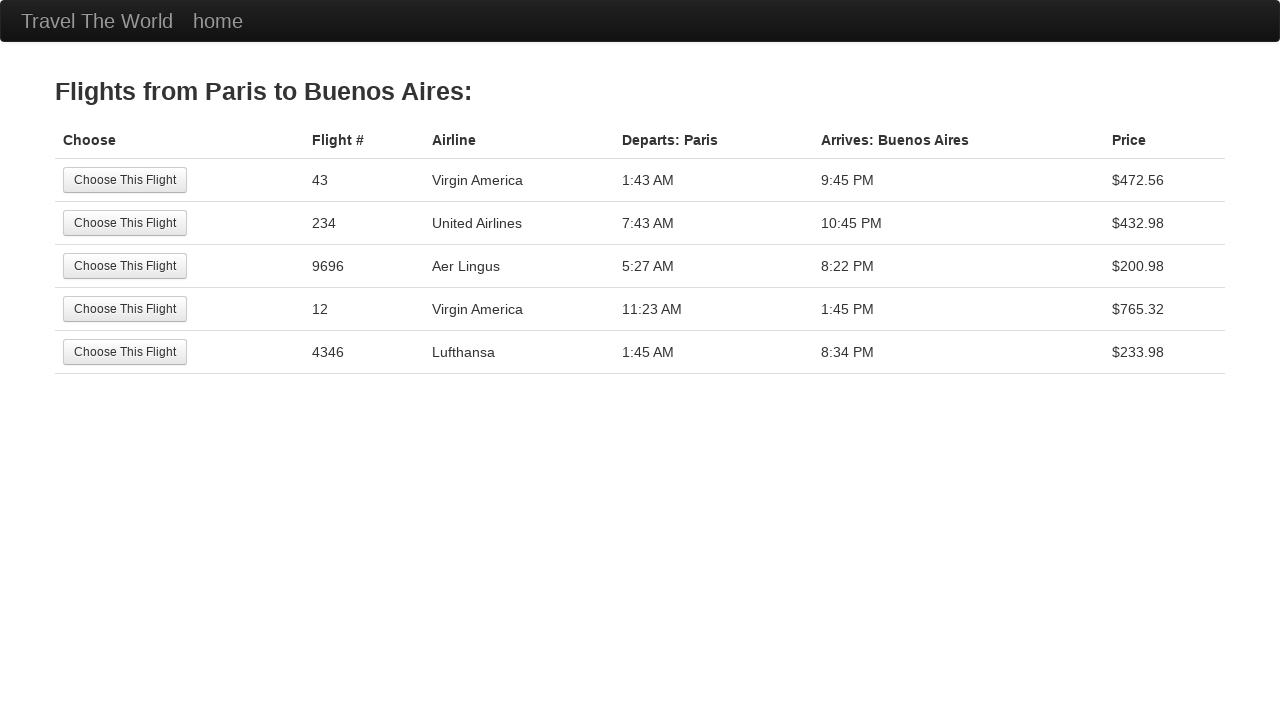

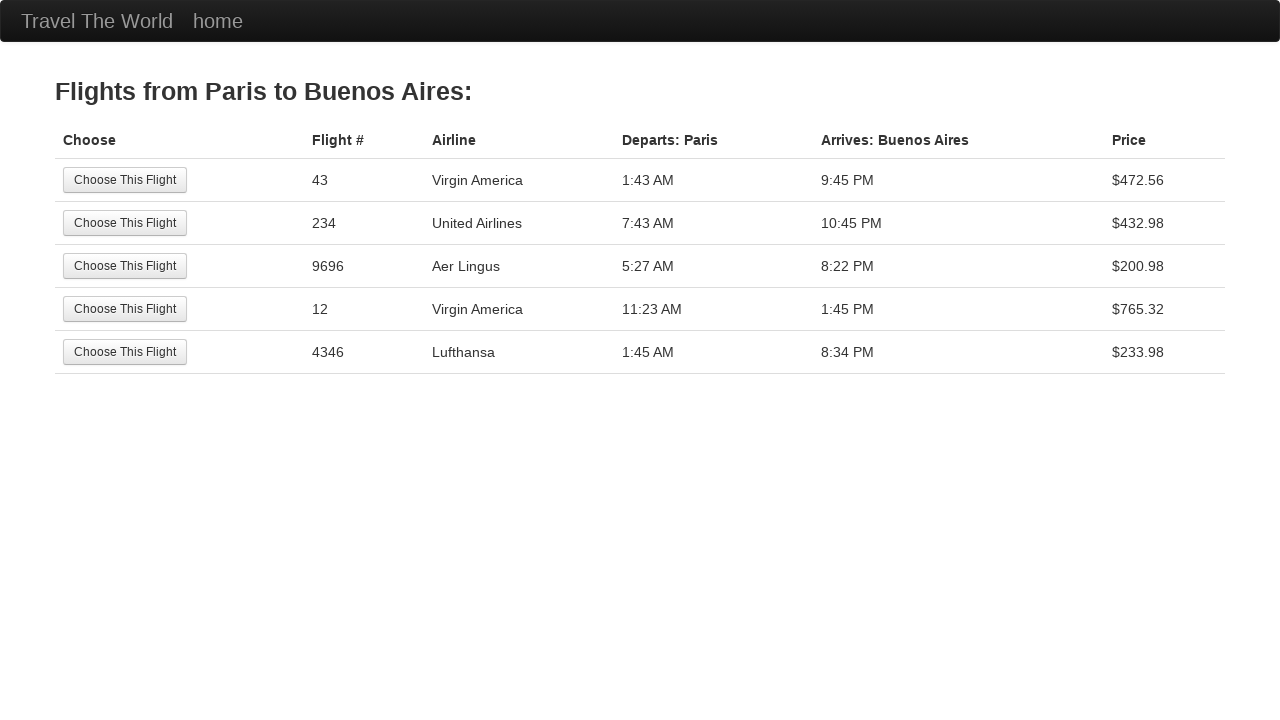